Tests the Confirm Alert functionality by clicking the Confirm Alert button and dismissing (canceling) the alert

Starting URL: https://v1.training-support.net/selenium/javascript-alerts

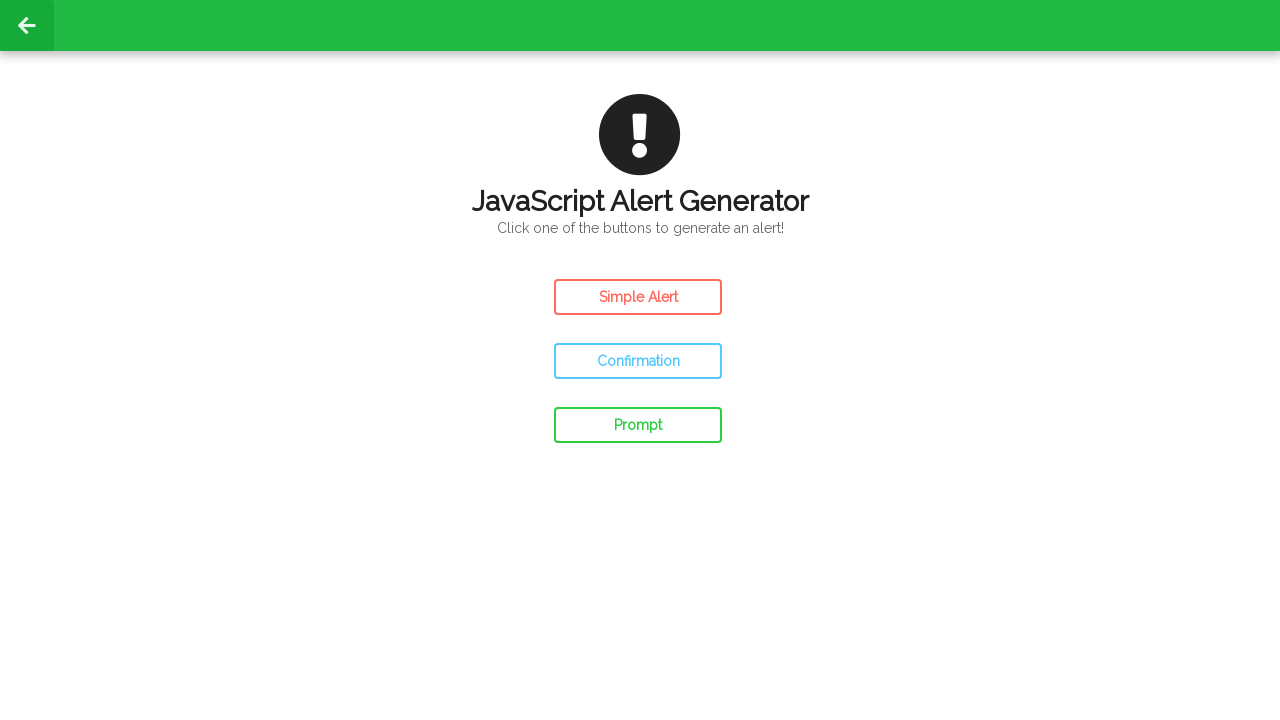

Set up dialog handler to dismiss confirm alerts
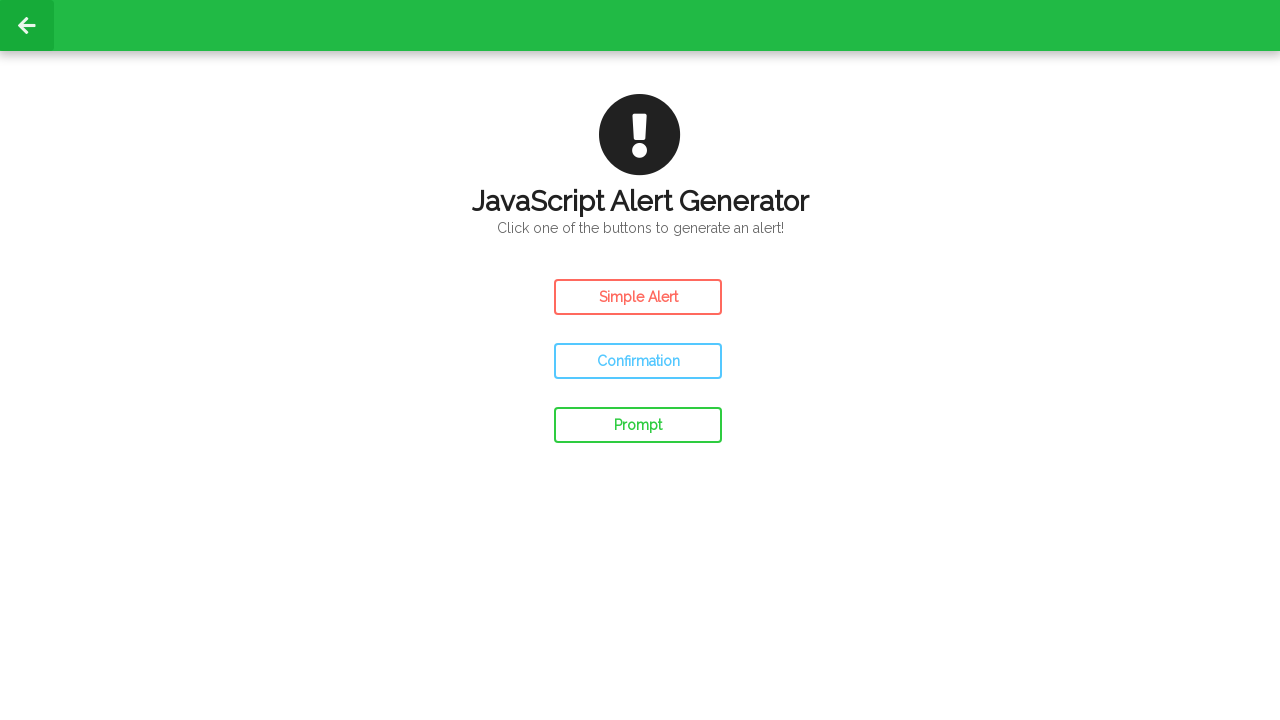

Clicked the Confirm Alert button at (638, 361) on #confirm
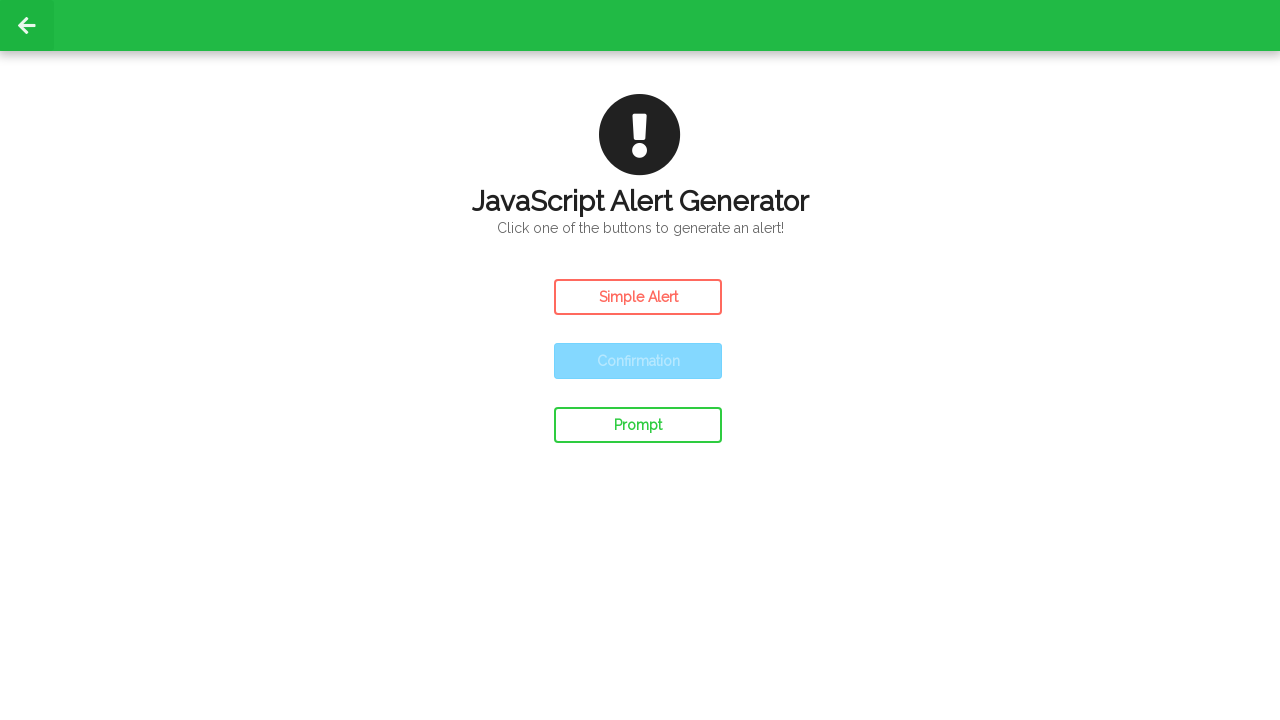

Waited 500ms for UI updates after alert dismissal
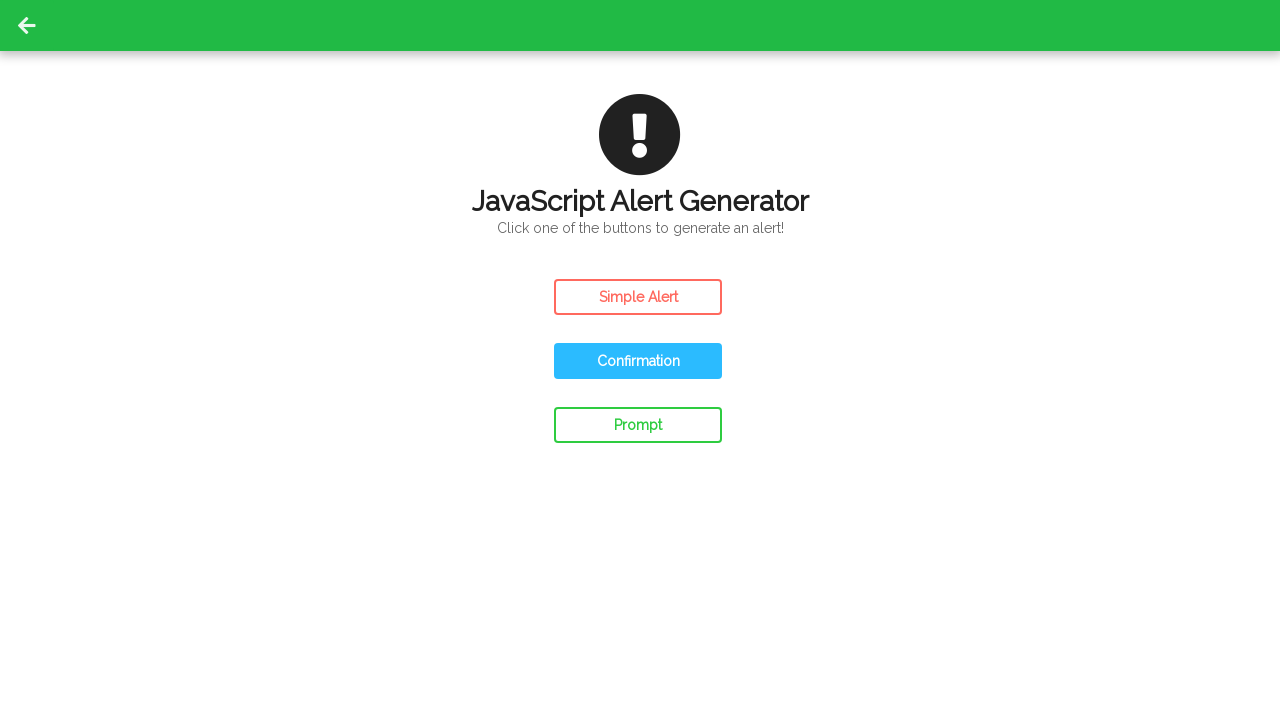

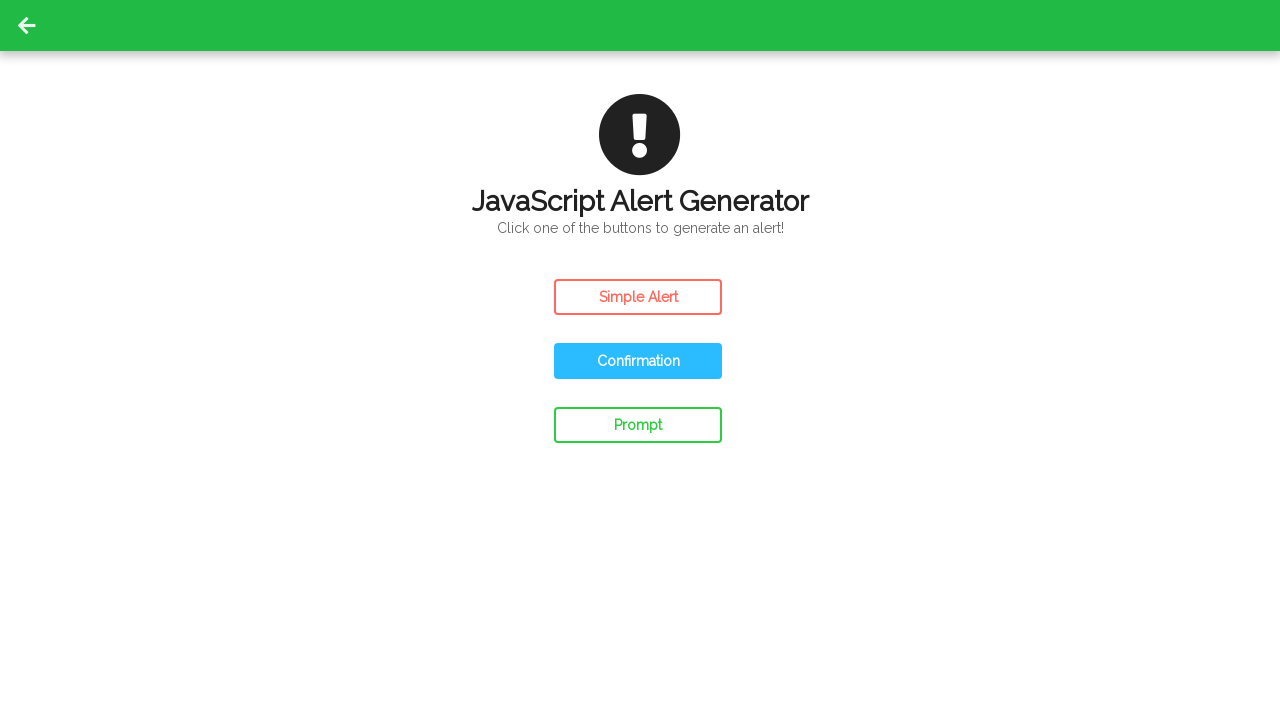